Tests tooltip functionality by hovering over an element inside an iframe and verifying the tooltip text appears

Starting URL: https://jqueryui.com/tooltip/

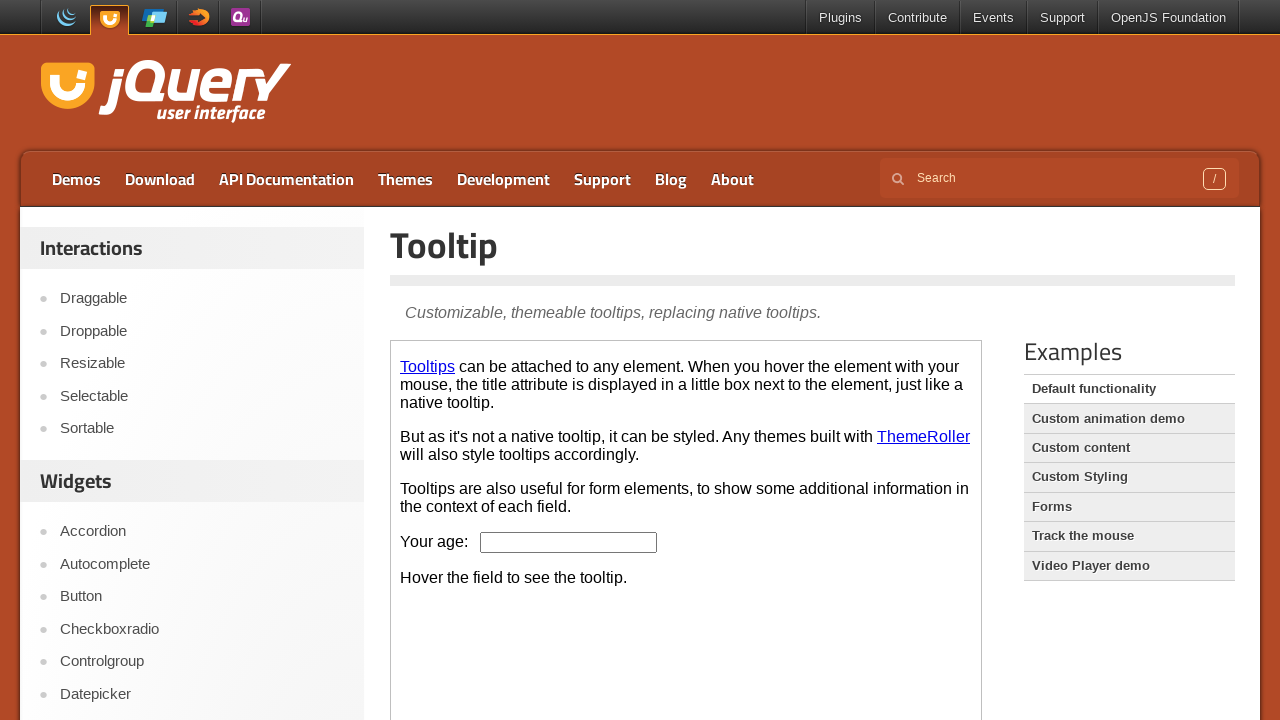

Waited for demo iframe to load
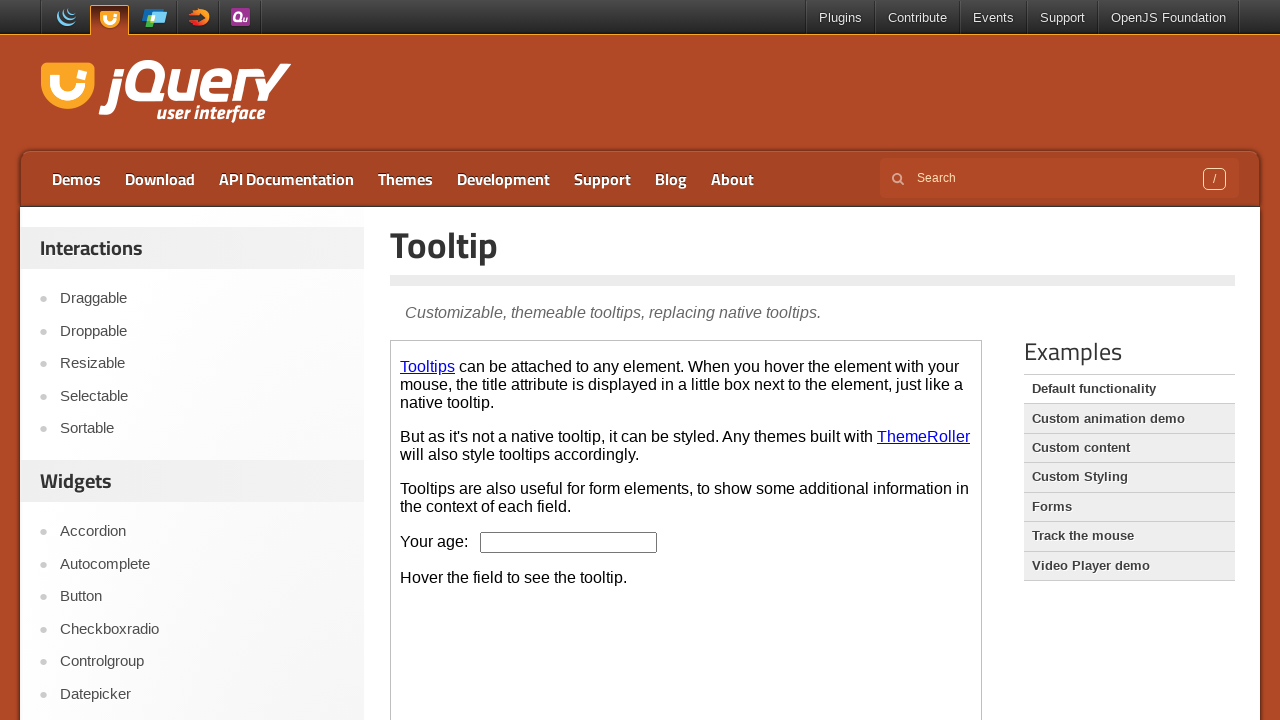

Located the demo iframe
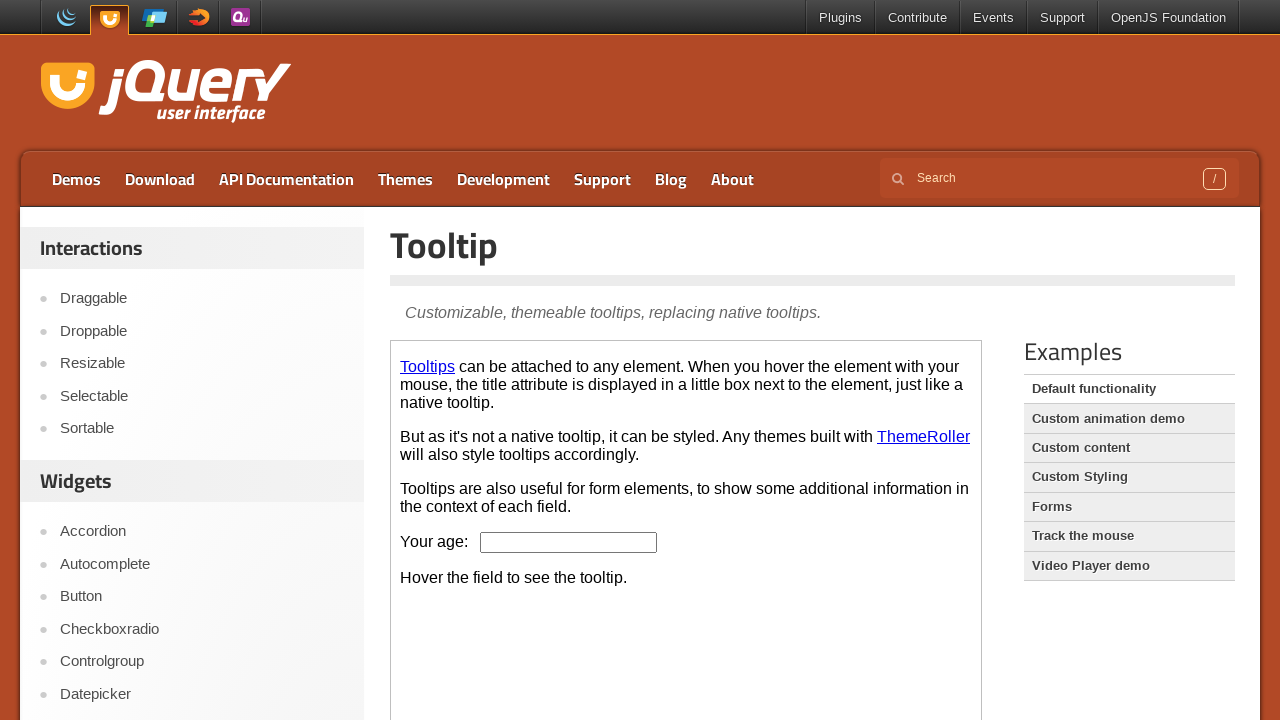

Hovered over the age input field to trigger tooltip at (569, 542) on .demo-frame >> internal:control=enter-frame >> #age
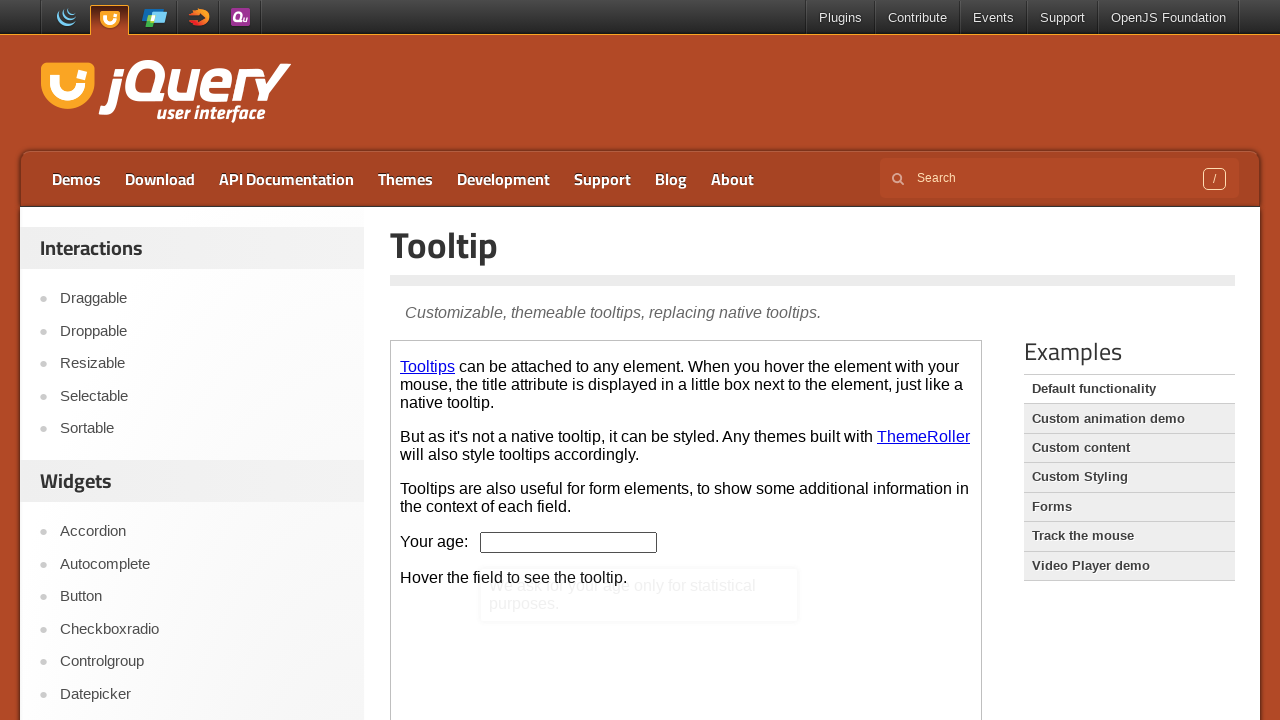

Retrieved tooltip text content
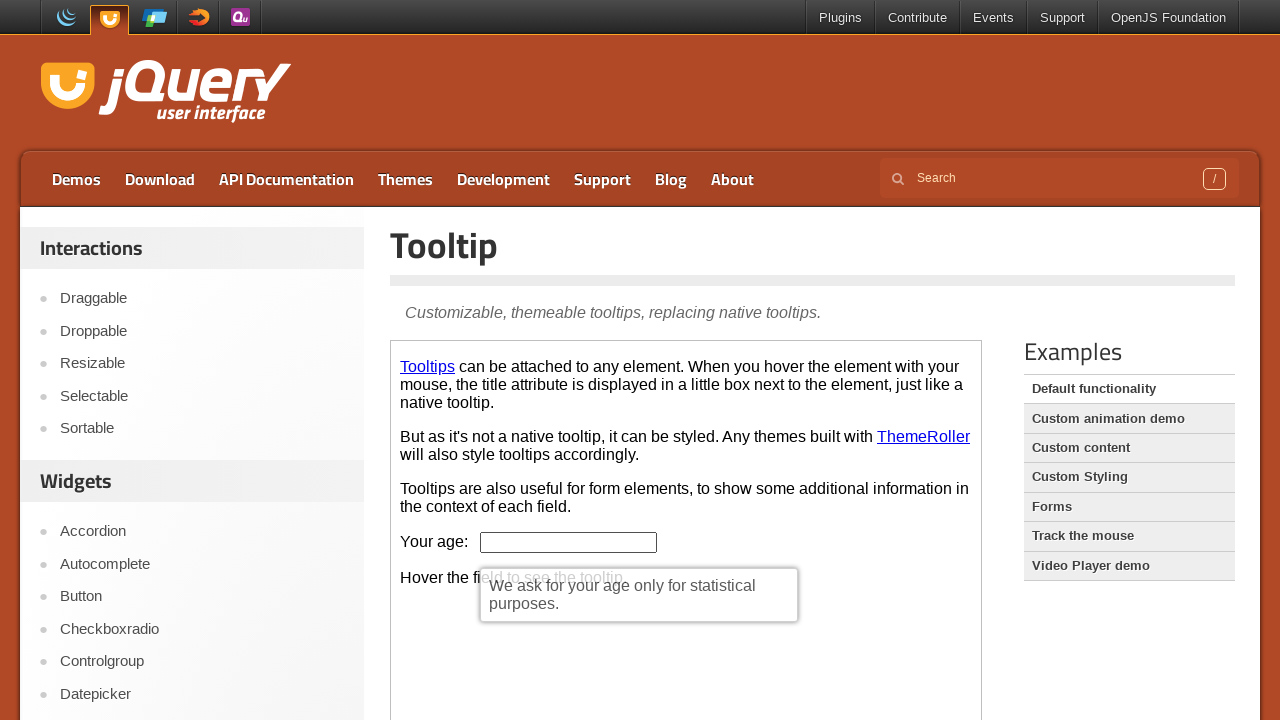

Printed tooltip text: We ask for your age only for statistical purposes.
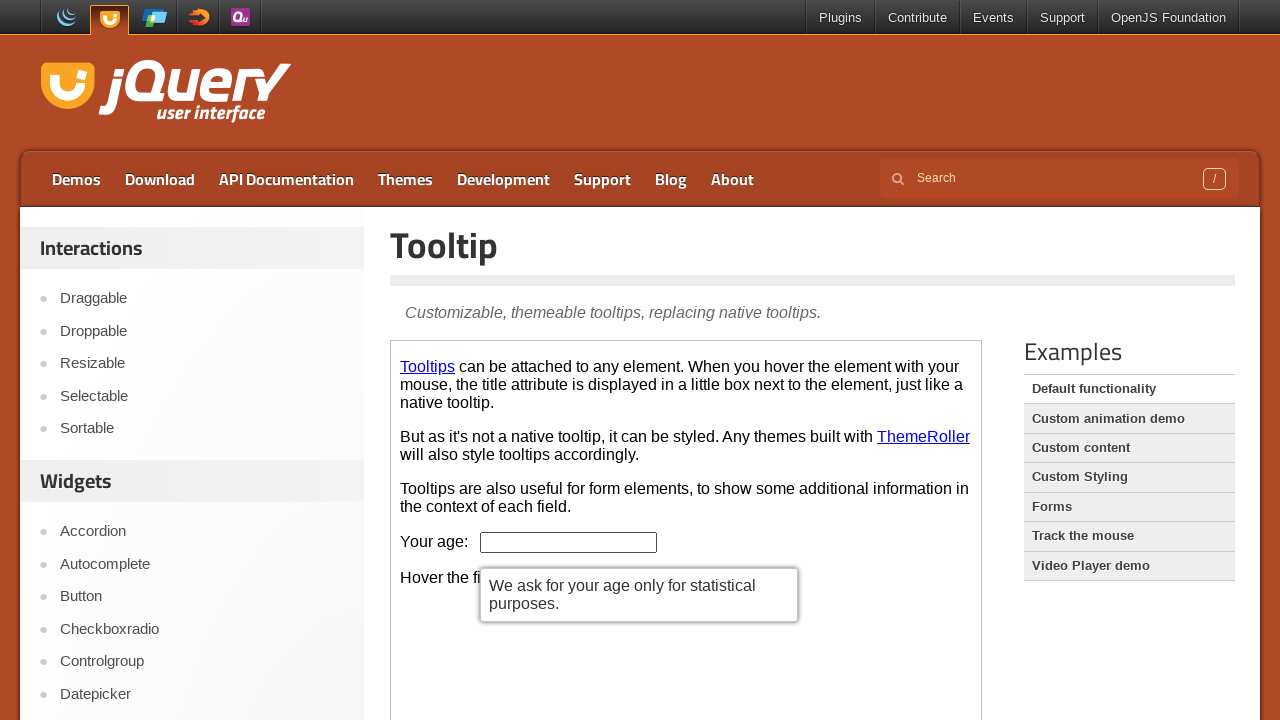

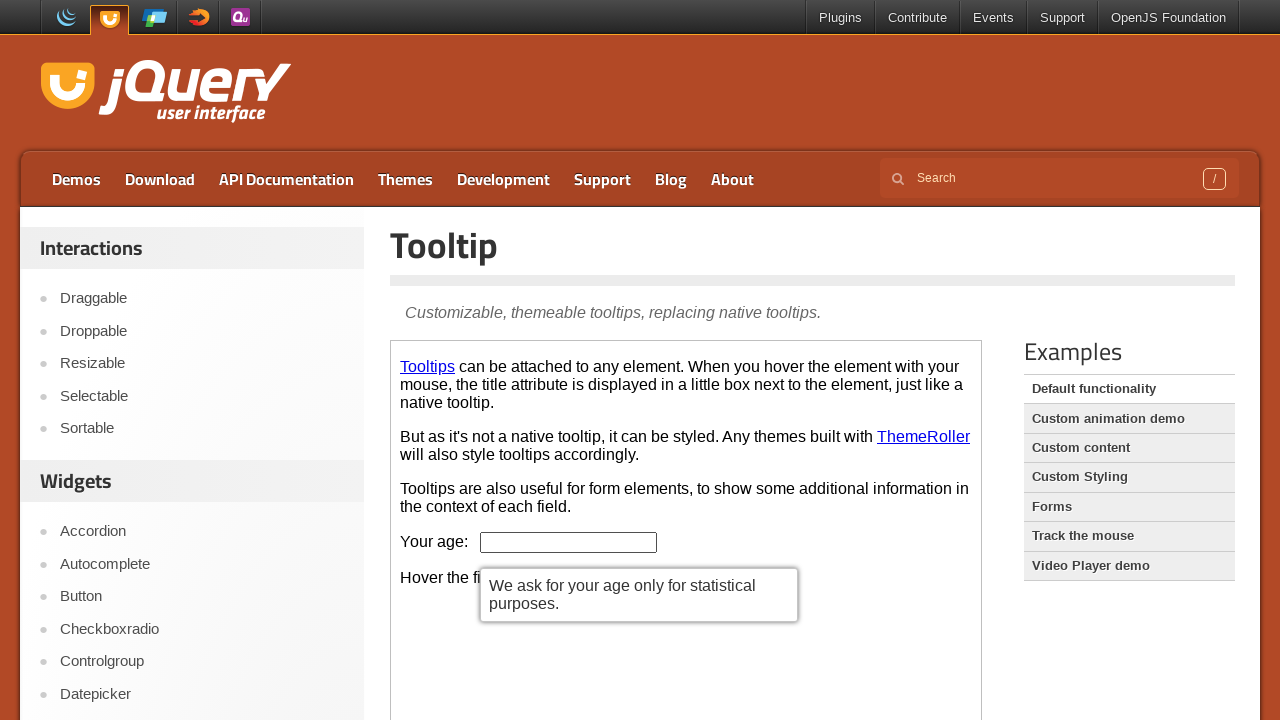